Tests dynamic content functionality by clicking a generate button and waiting for specific text to appear in a dynamic element

Starting URL: https://www.training-support.net/webelements/dynamic-content

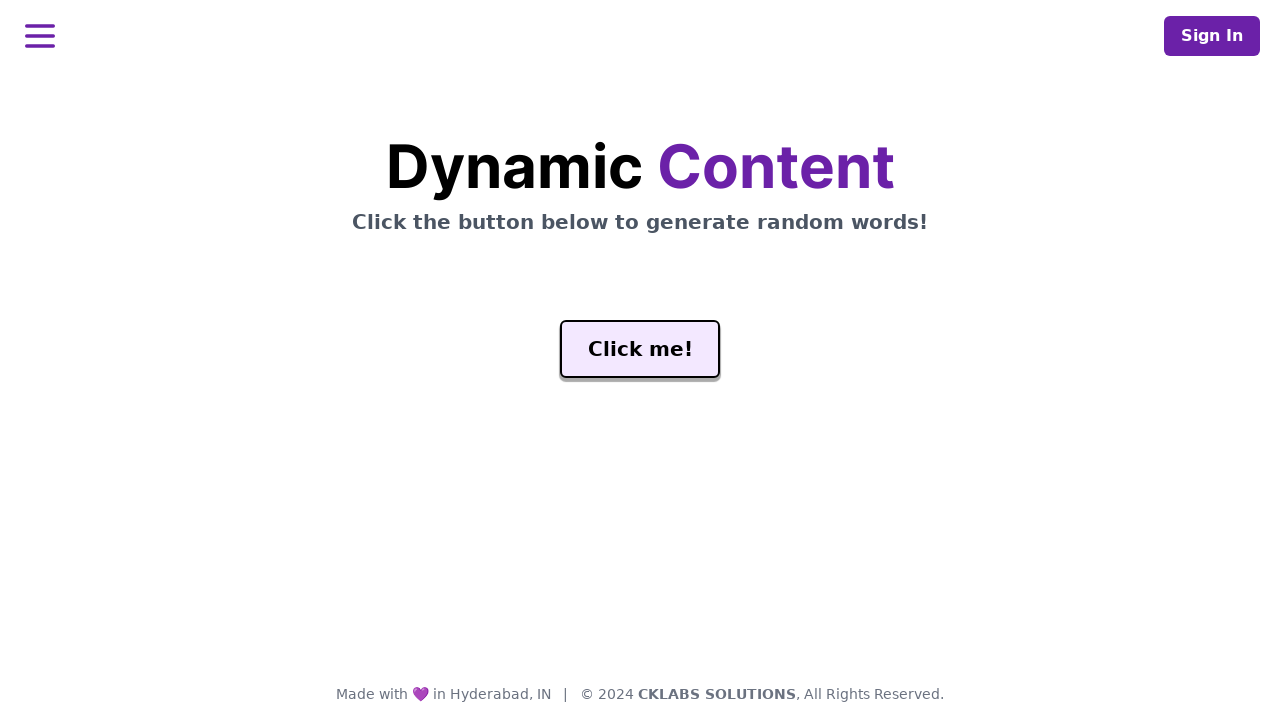

Clicked the generate button to trigger dynamic content at (640, 349) on #genButton
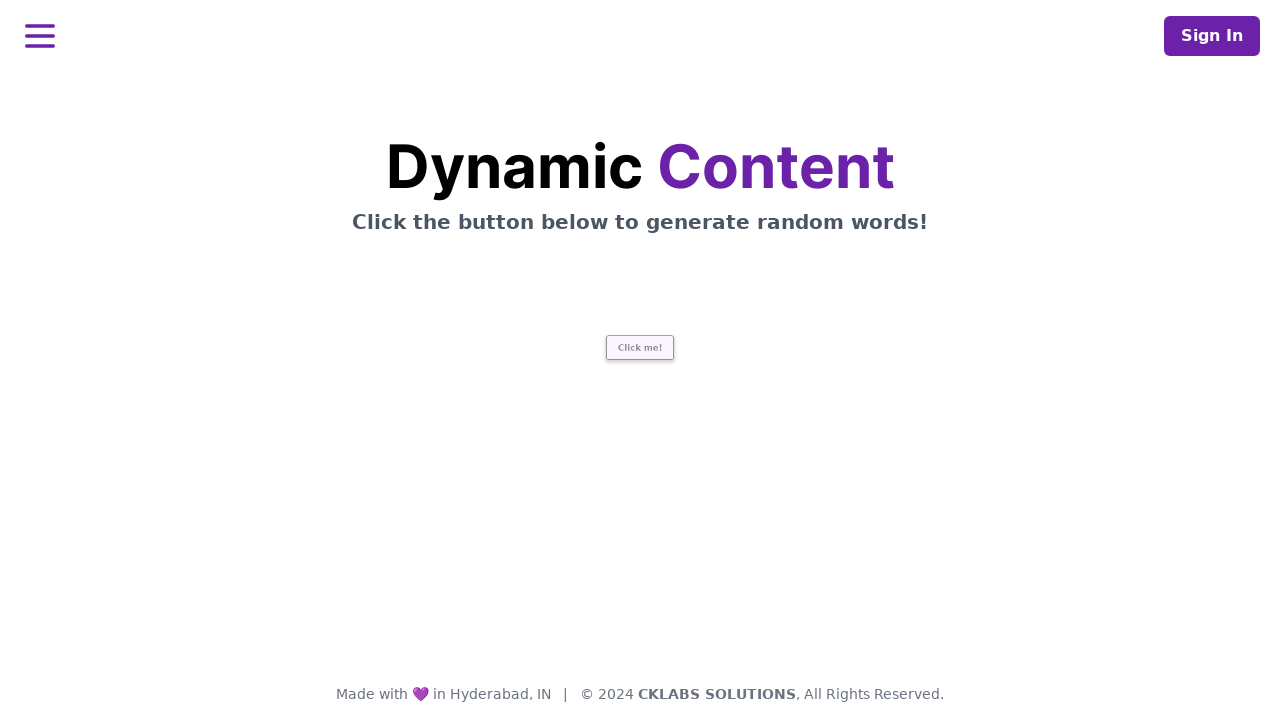

Waited for 'release' text to appear in dynamic content element
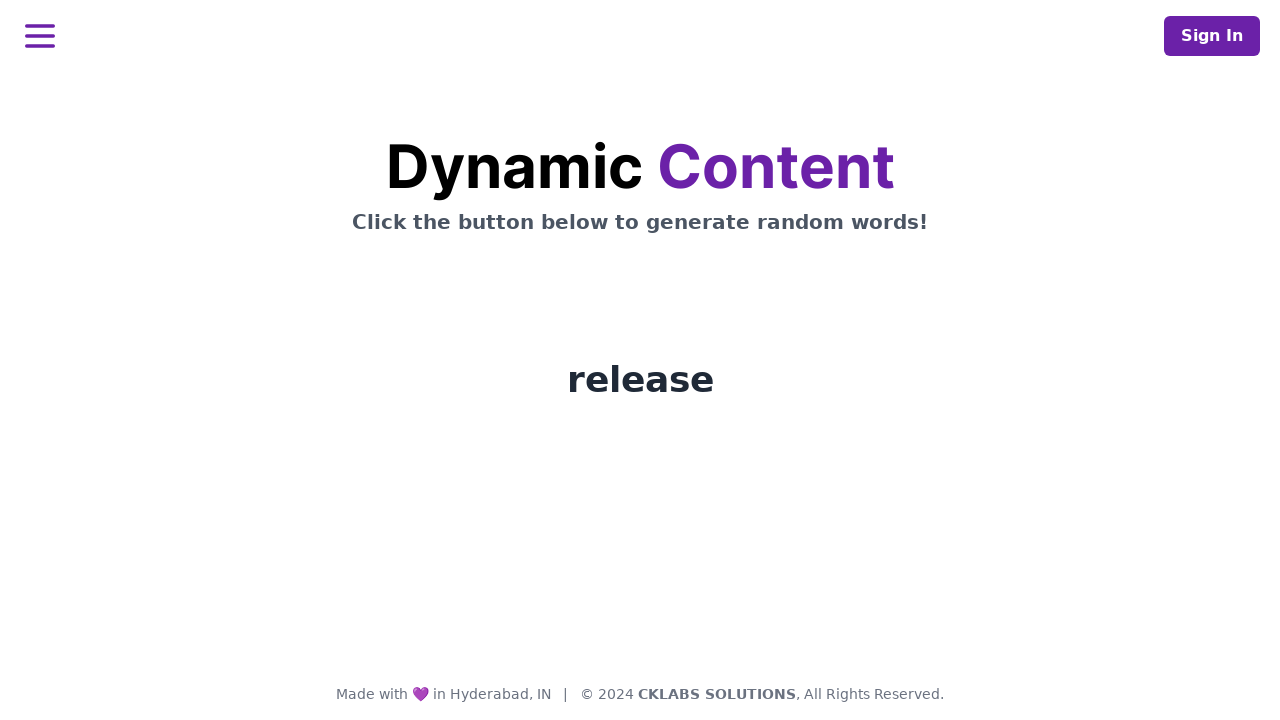

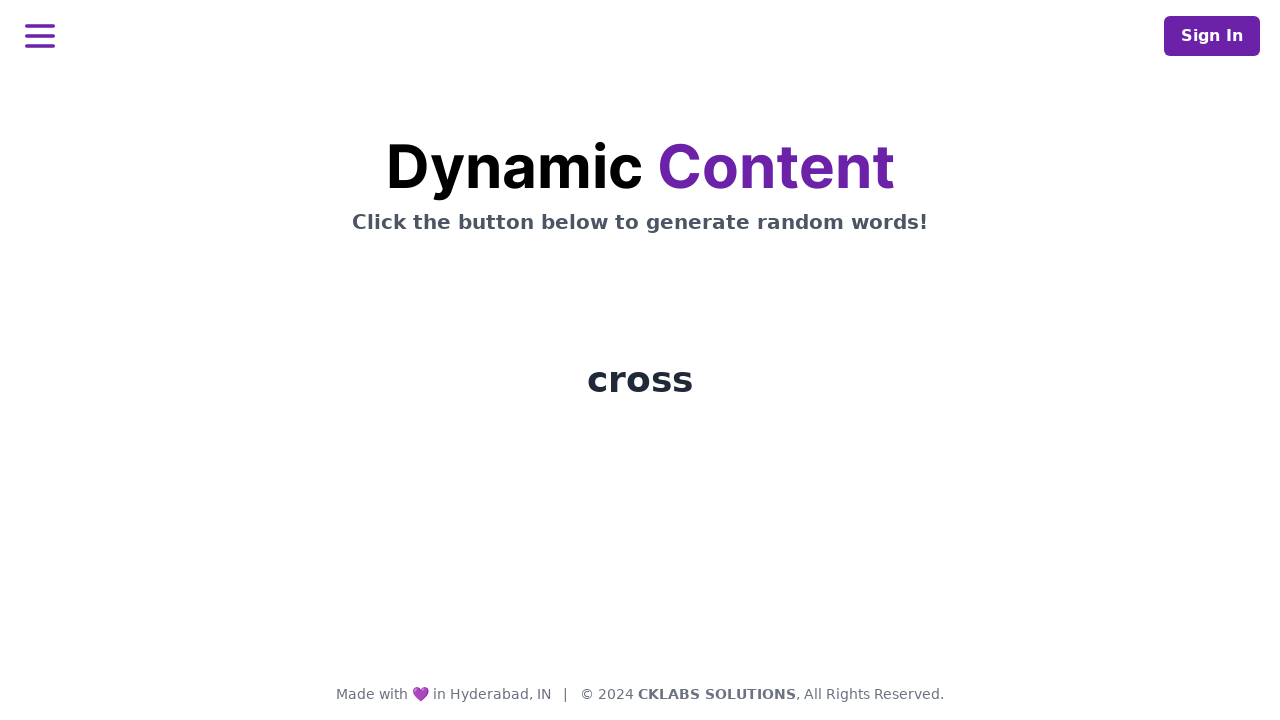